Tests basic navigation by opening the training support homepage and clicking the About Us link to navigate to the about page.

Starting URL: https://v1.training-support.net

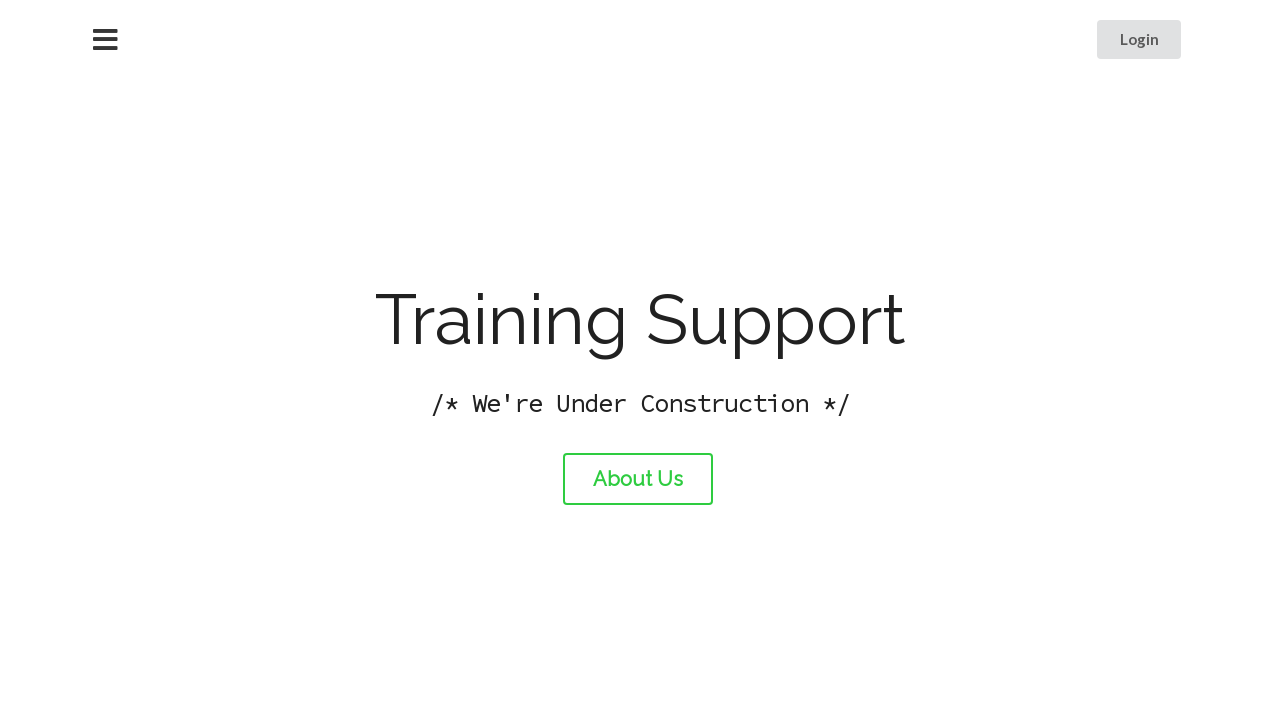

Clicked the About Us link at (638, 479) on #about-link
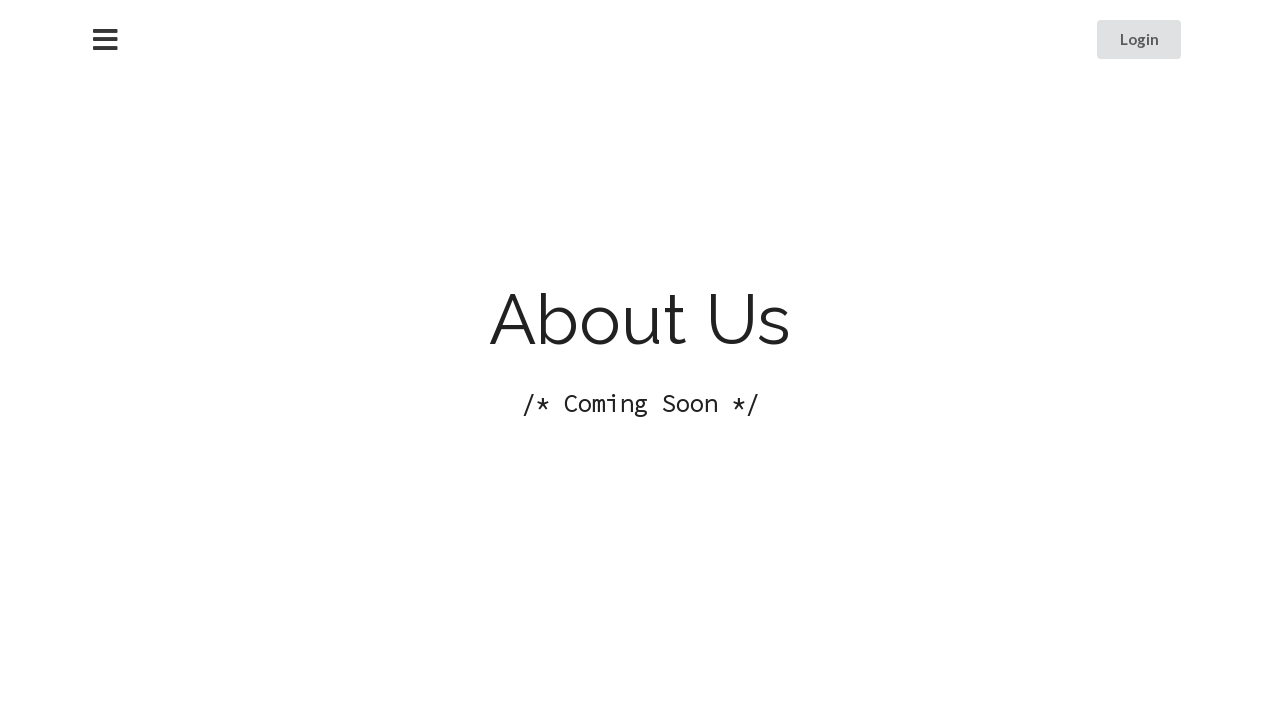

Navigation to about page completed and DOM loaded
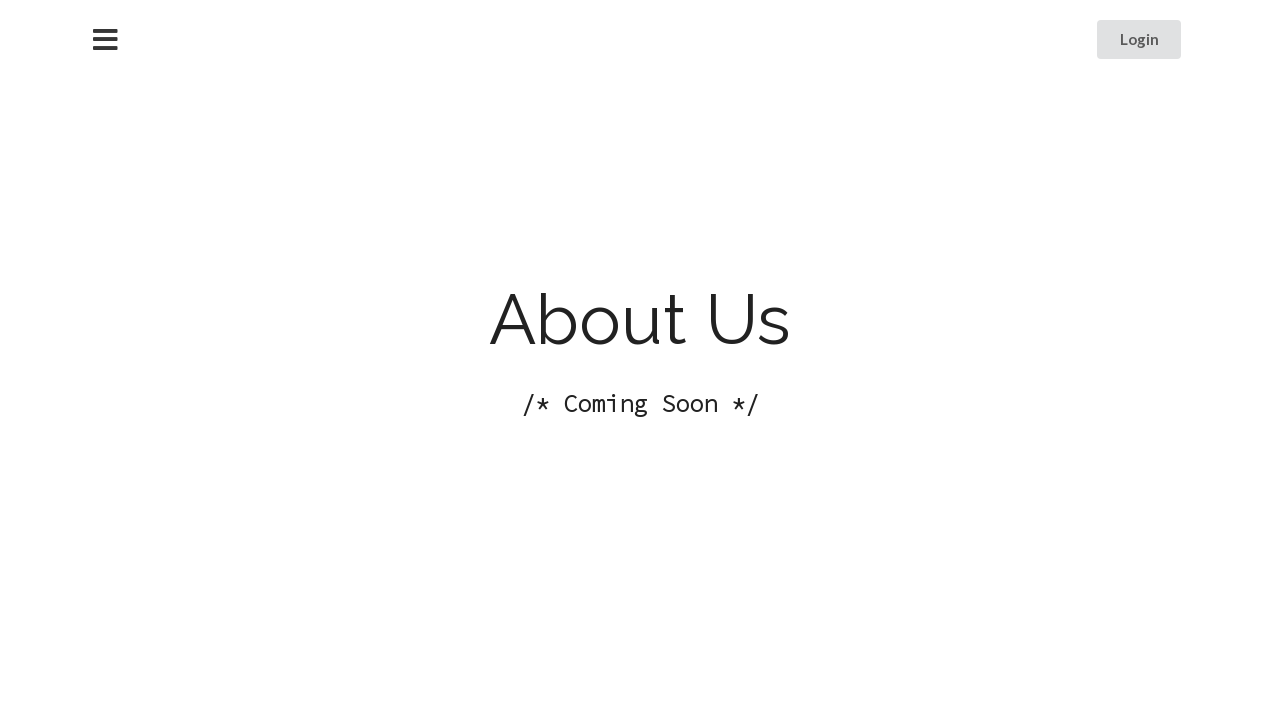

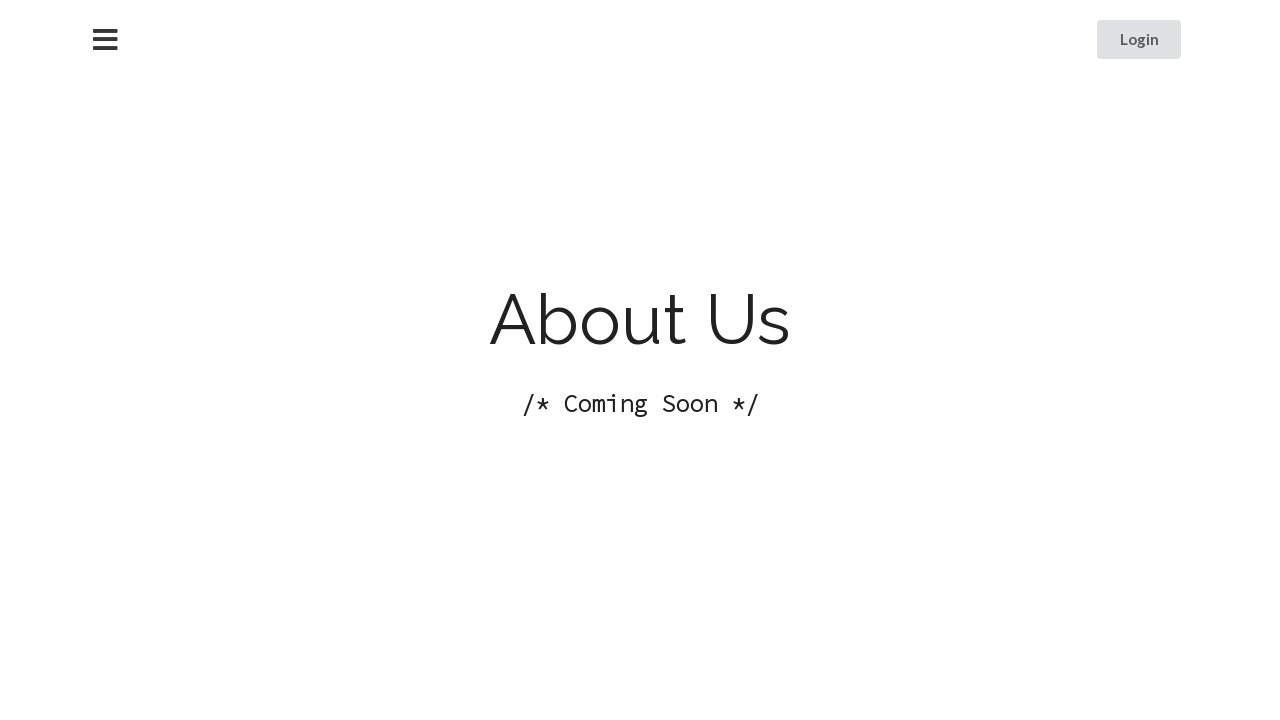